Tests adding custom HTTP headers to requests by setting extra headers and navigating to a page that displays request headers.

Starting URL: https://manytools.org/http-html-text/http-request-headers/

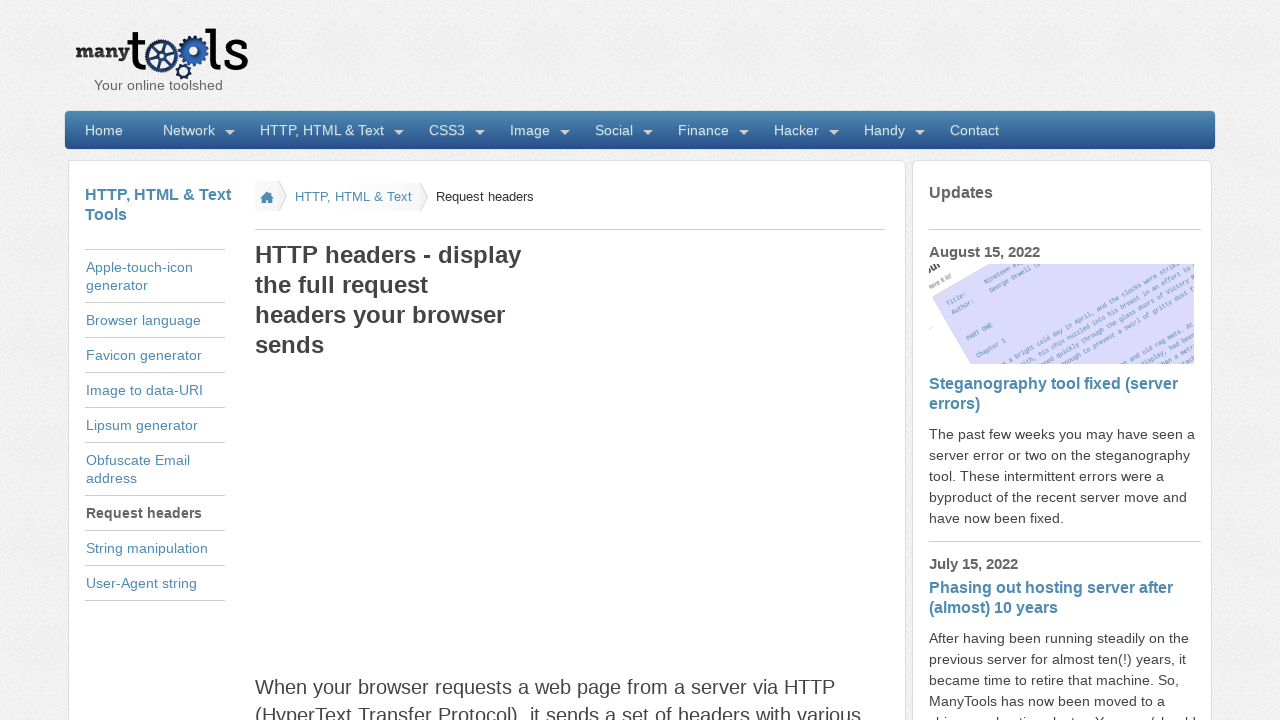

Waited for initial page to load with networkidle state
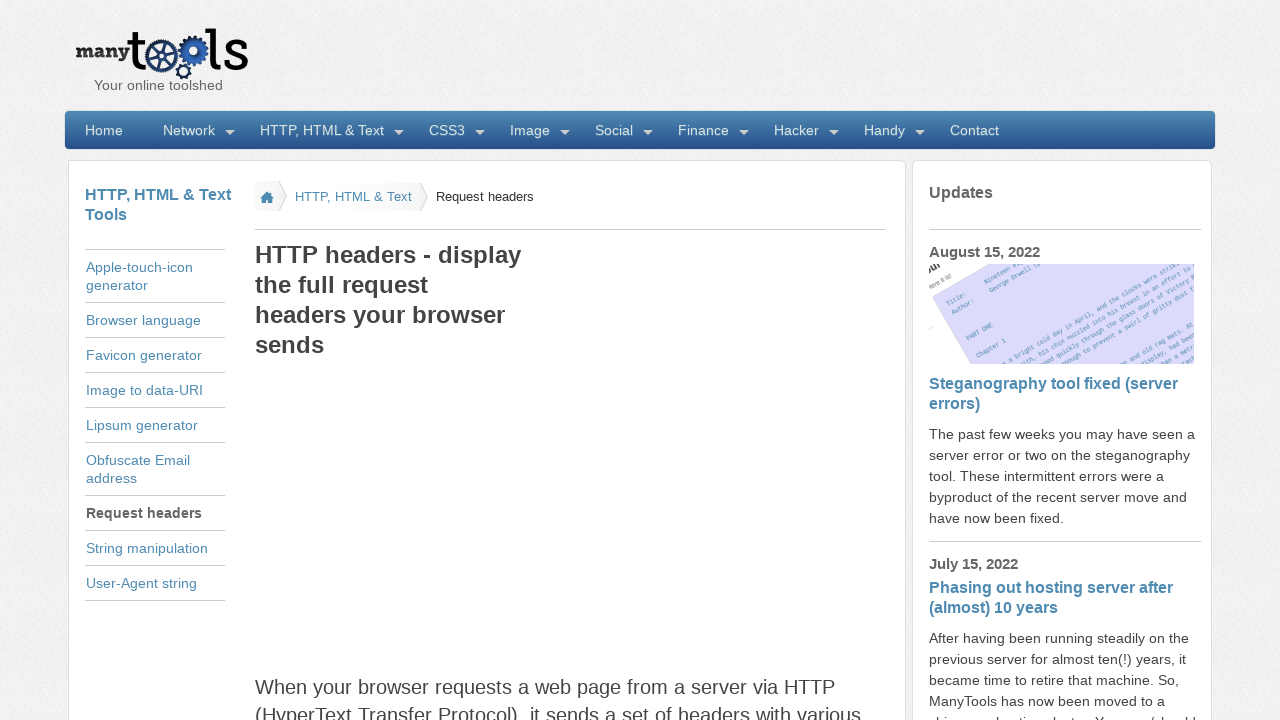

Set custom HTTP header 'meetup: STUGRM'
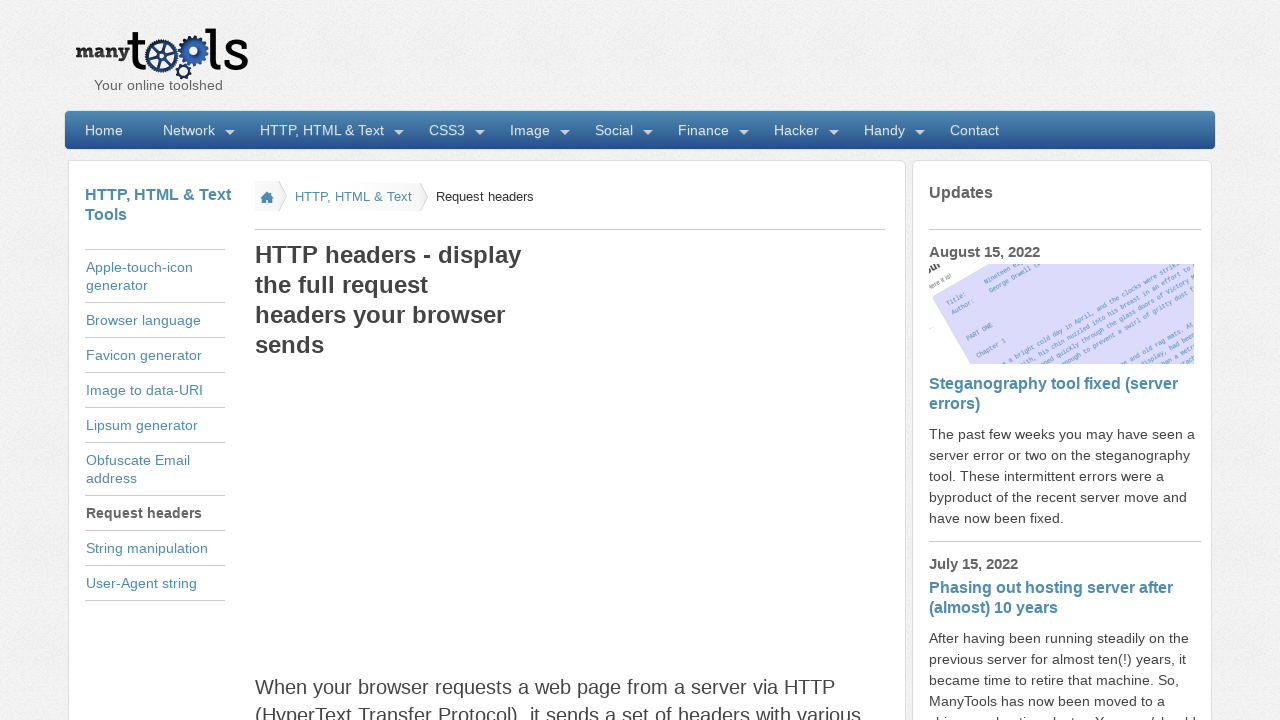

Reloaded page to apply new custom headers
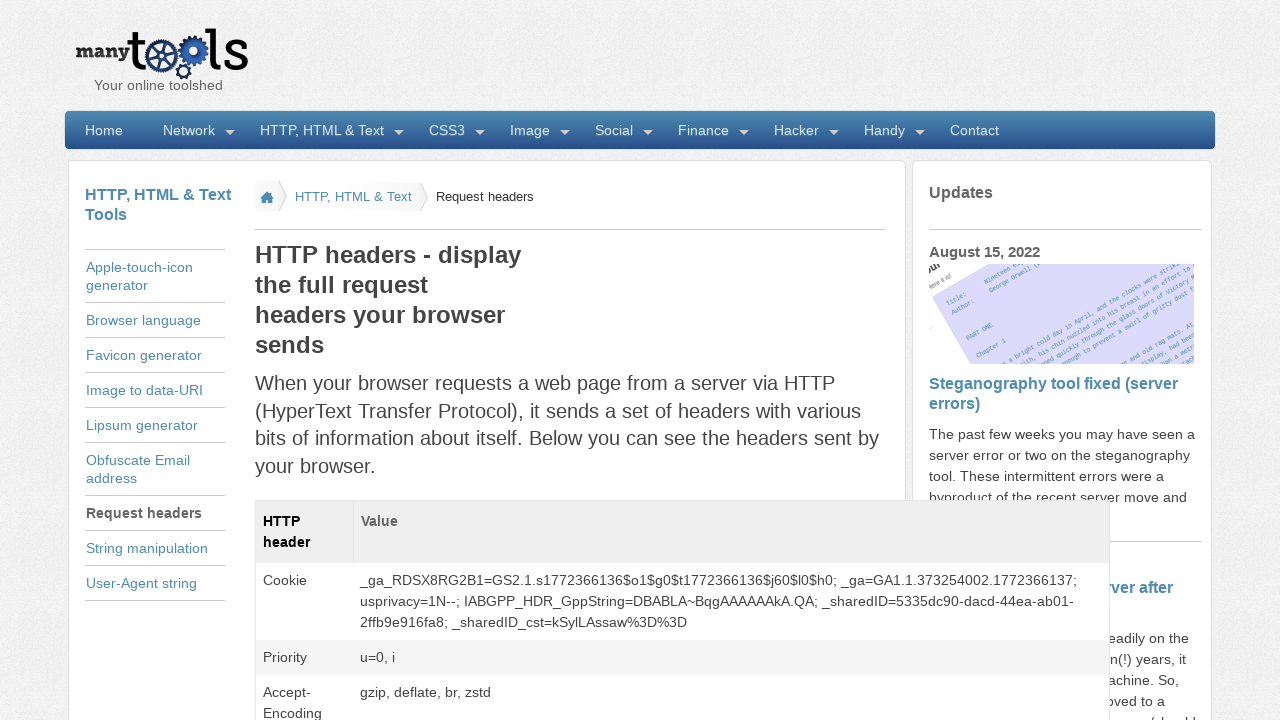

Waited for page reload to complete with networkidle state
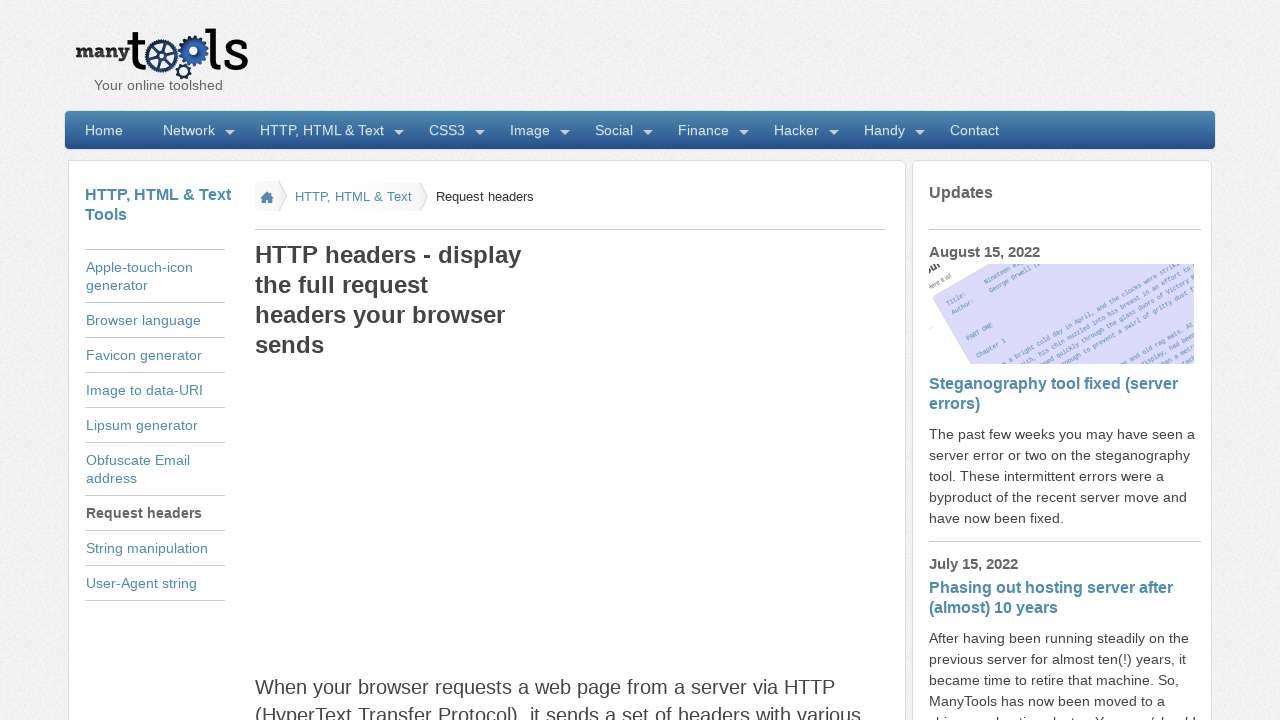

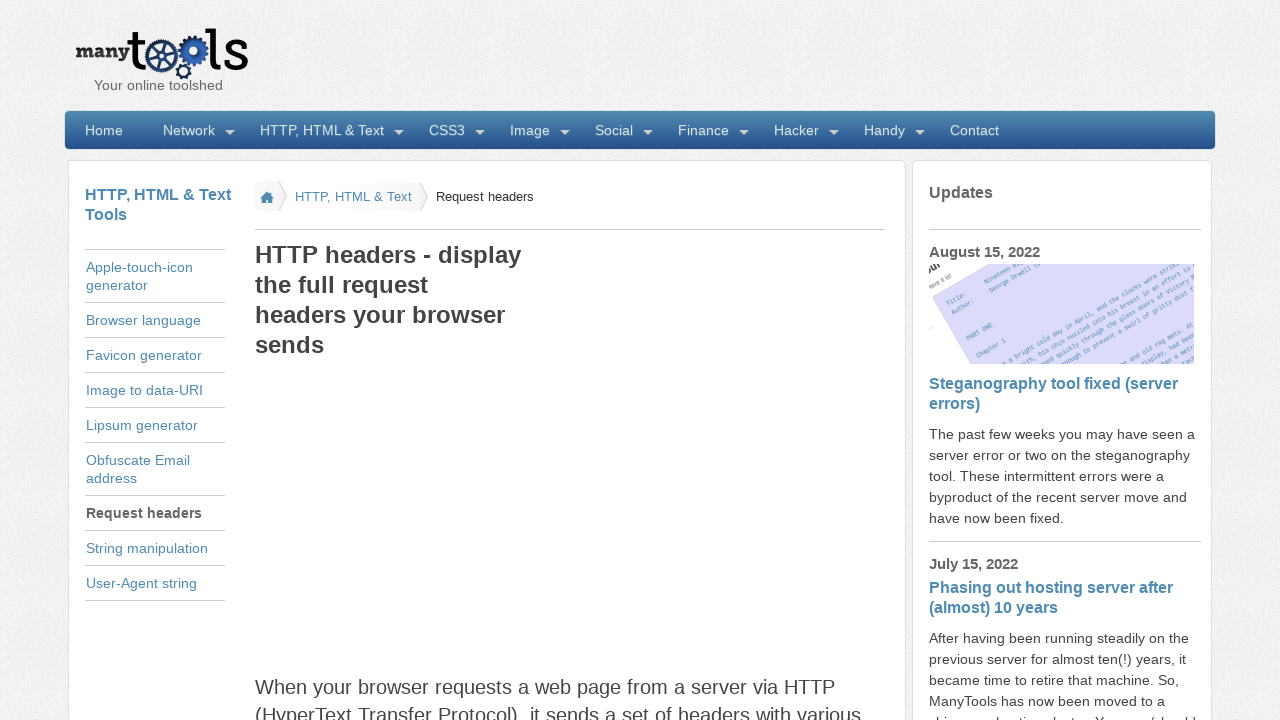